Navigates to the legal news section of vnexpress.net, clicks on news article links, views the article content, and navigates back to the listing page

Starting URL: https://vnexpress.net/phap-luat-p20

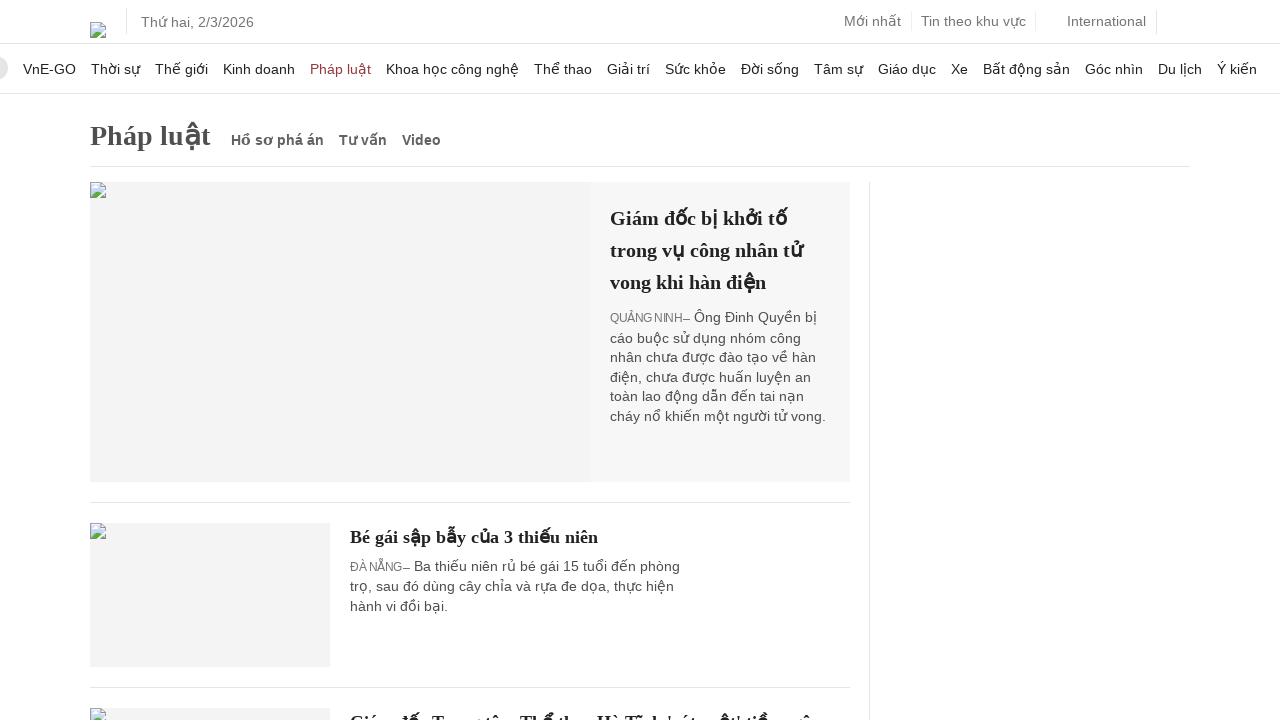

News listing loaded on legal news section
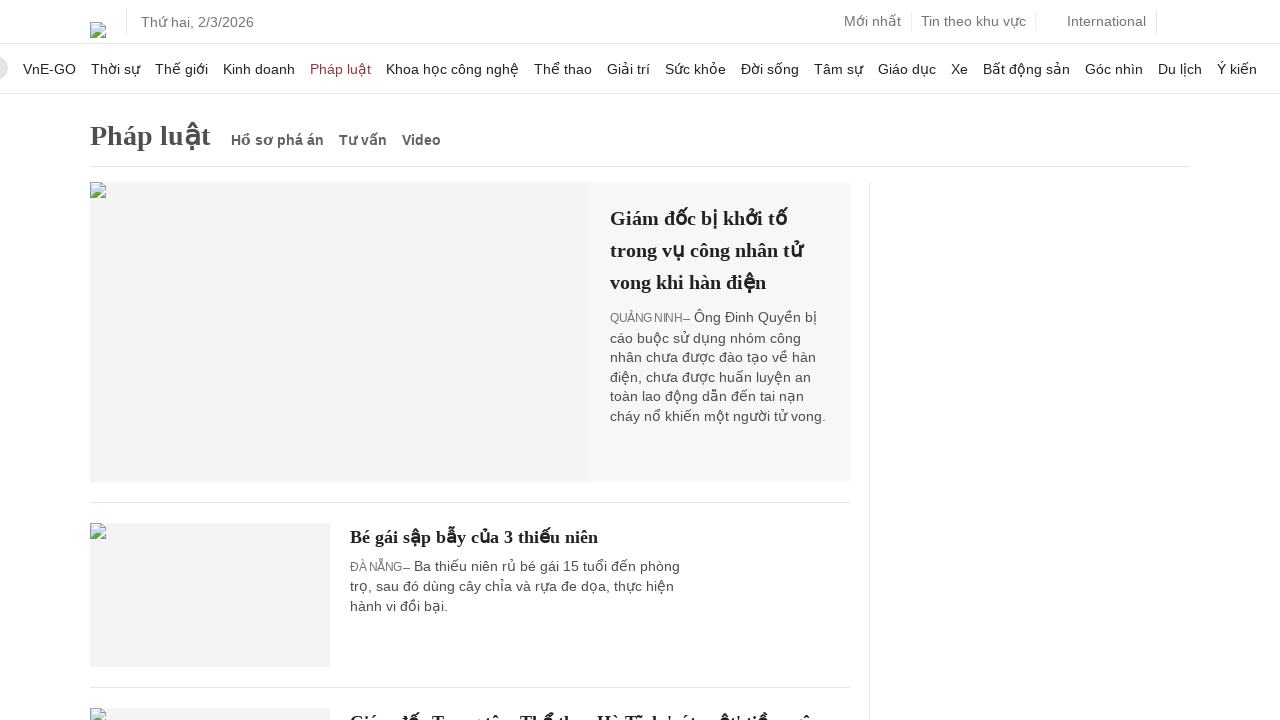

Clicked on first news article at (406, 568) on xpath=//*[@id="automation_TV0"]/div[2]/article[1]/p/a
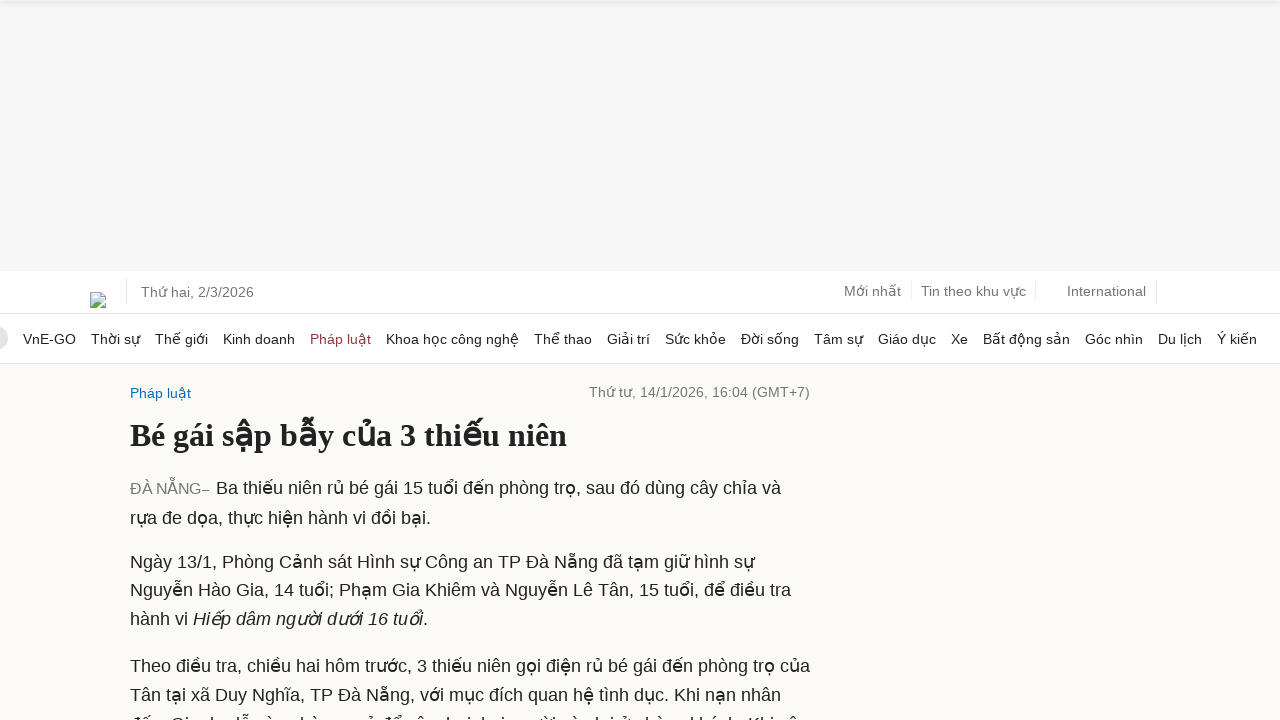

Article page loaded with heading
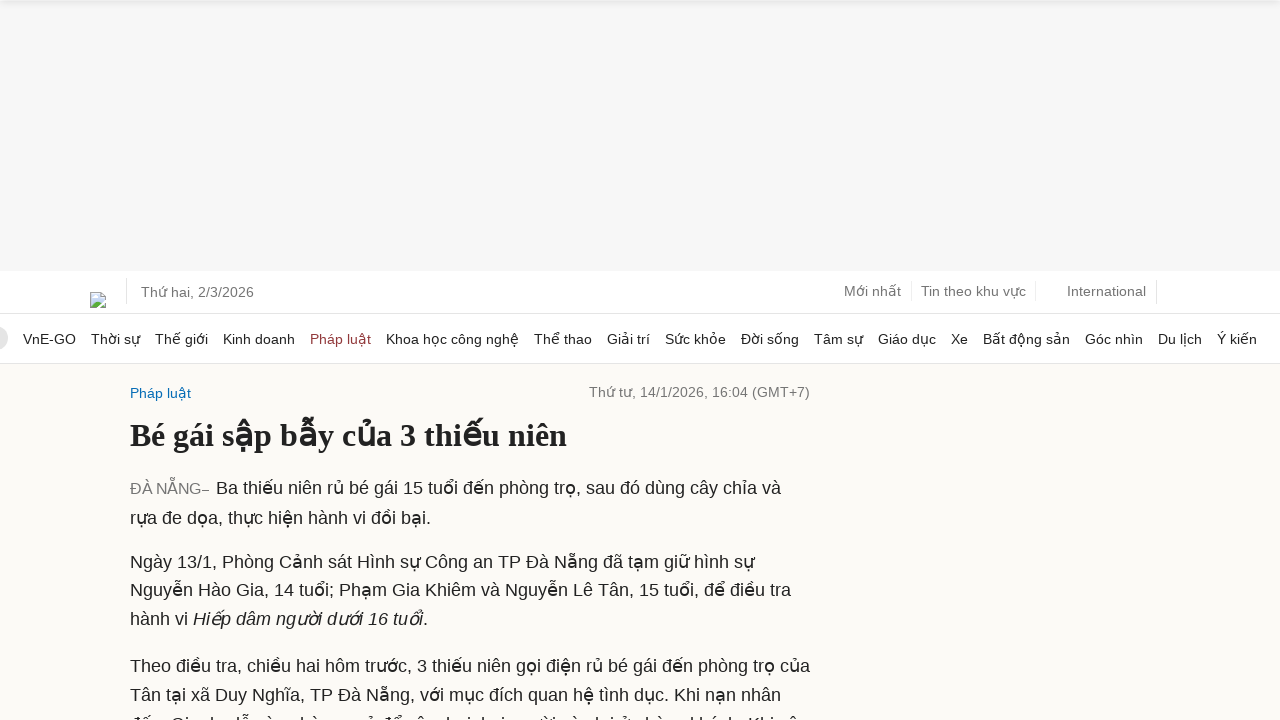

Navigated back to legal news listing page
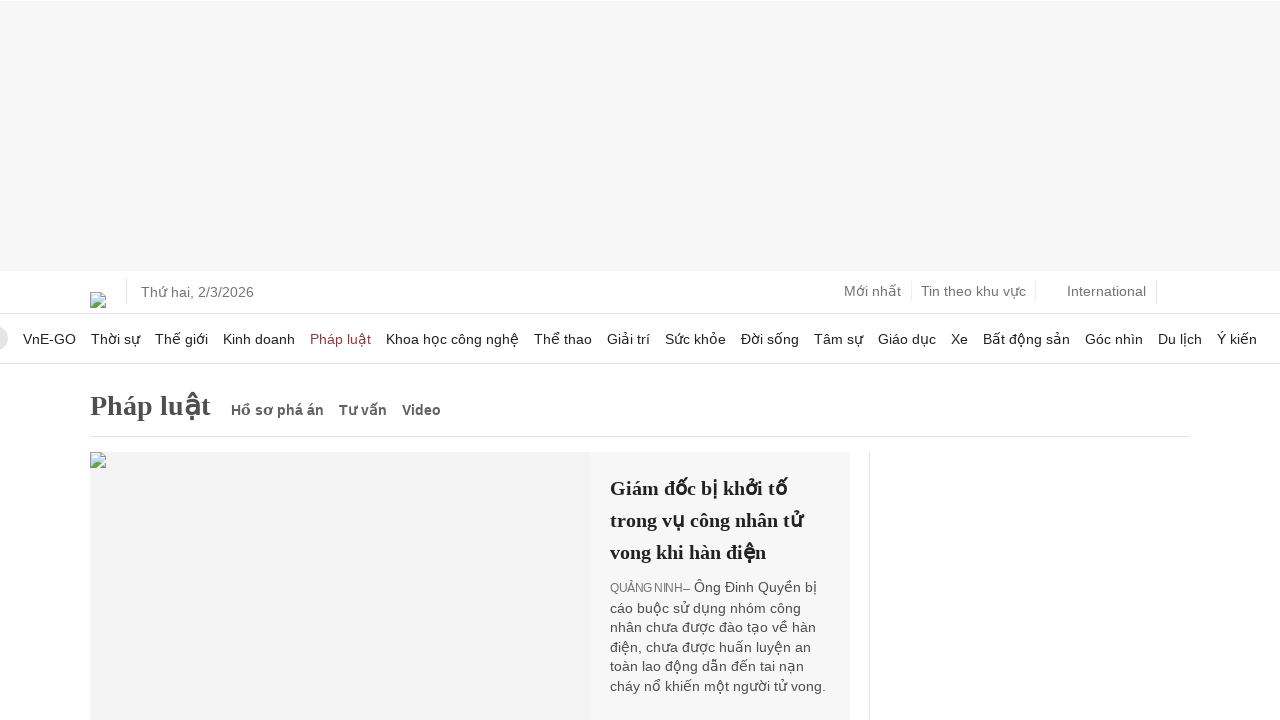

News listing reloaded after going back
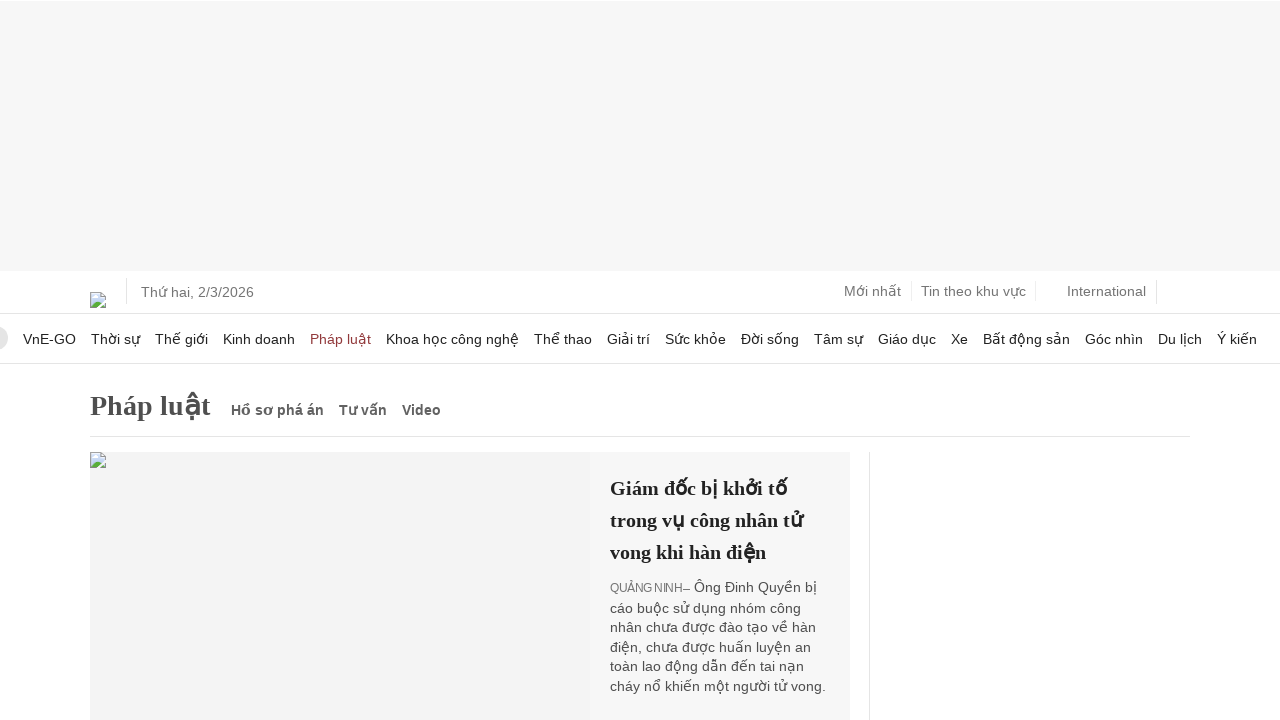

Clicked on second news article at (589, 341) on xpath=//*[@id="automation_TV0"]/div[2]/article[2]/p/a
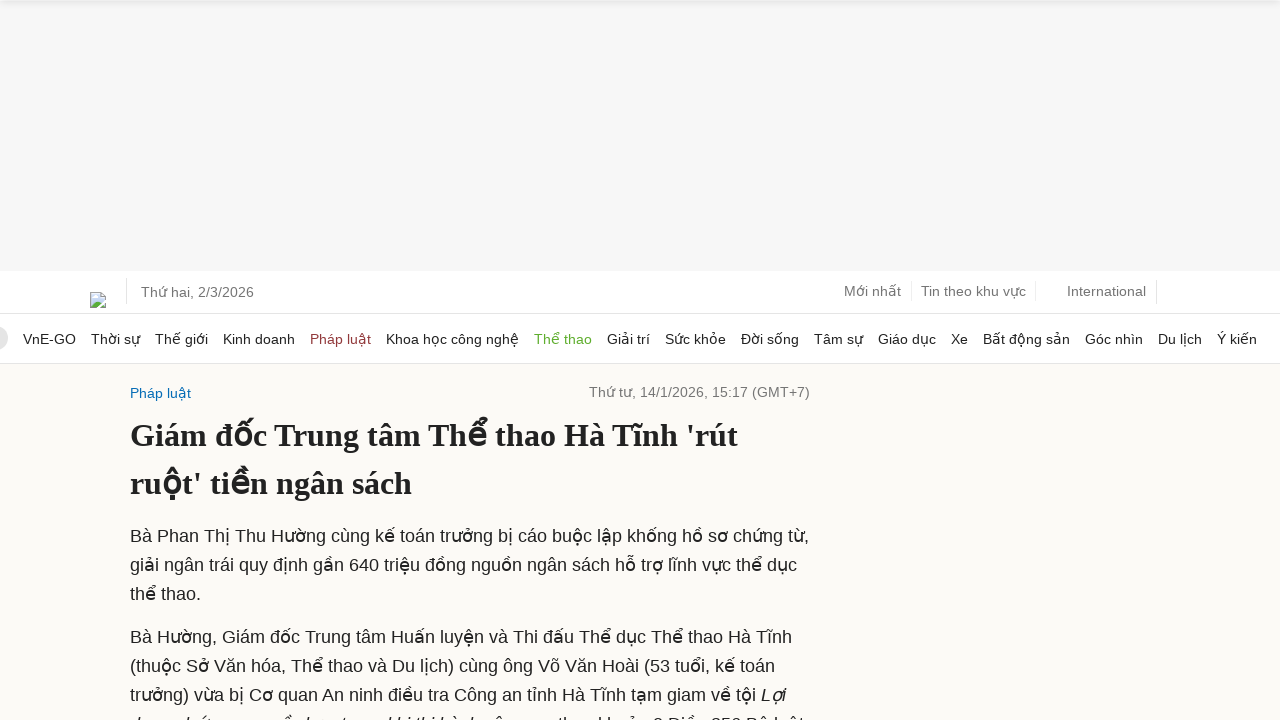

Second article content loaded successfully
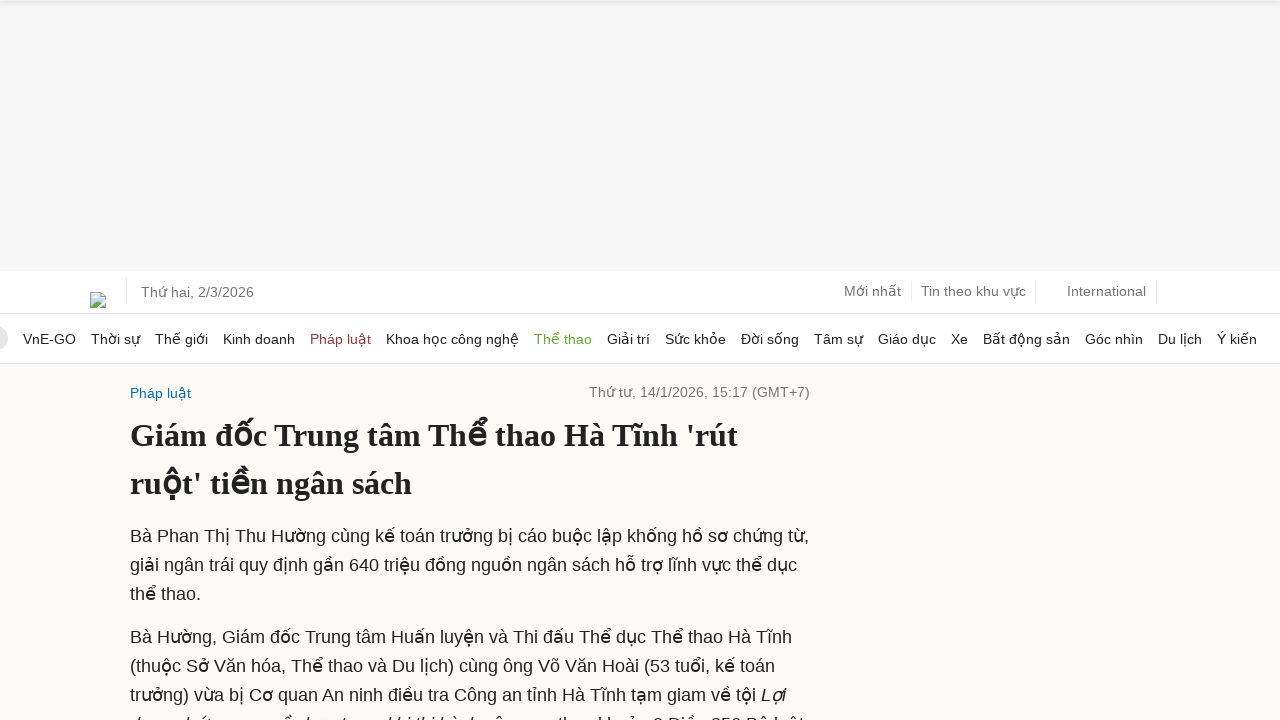

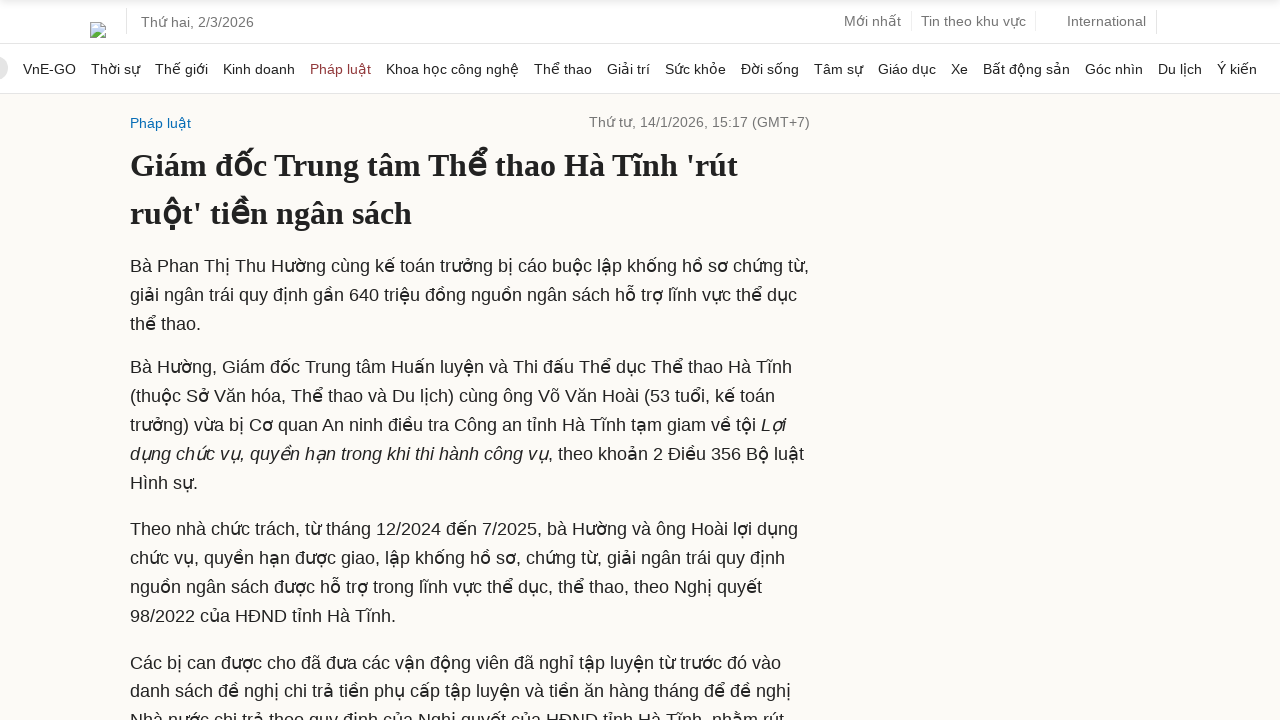